Tests that the Clear completed button displays the correct text

Starting URL: https://demo.playwright.dev/todomvc

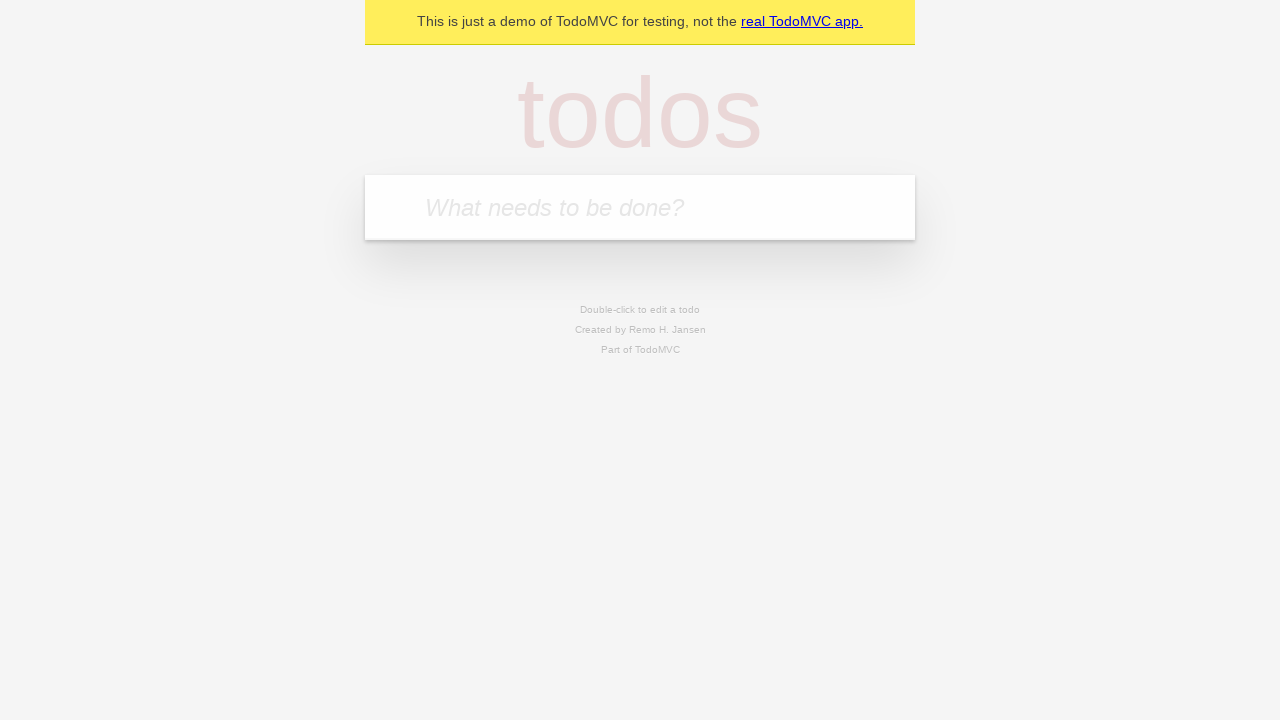

Located the 'What needs to be done?' input field
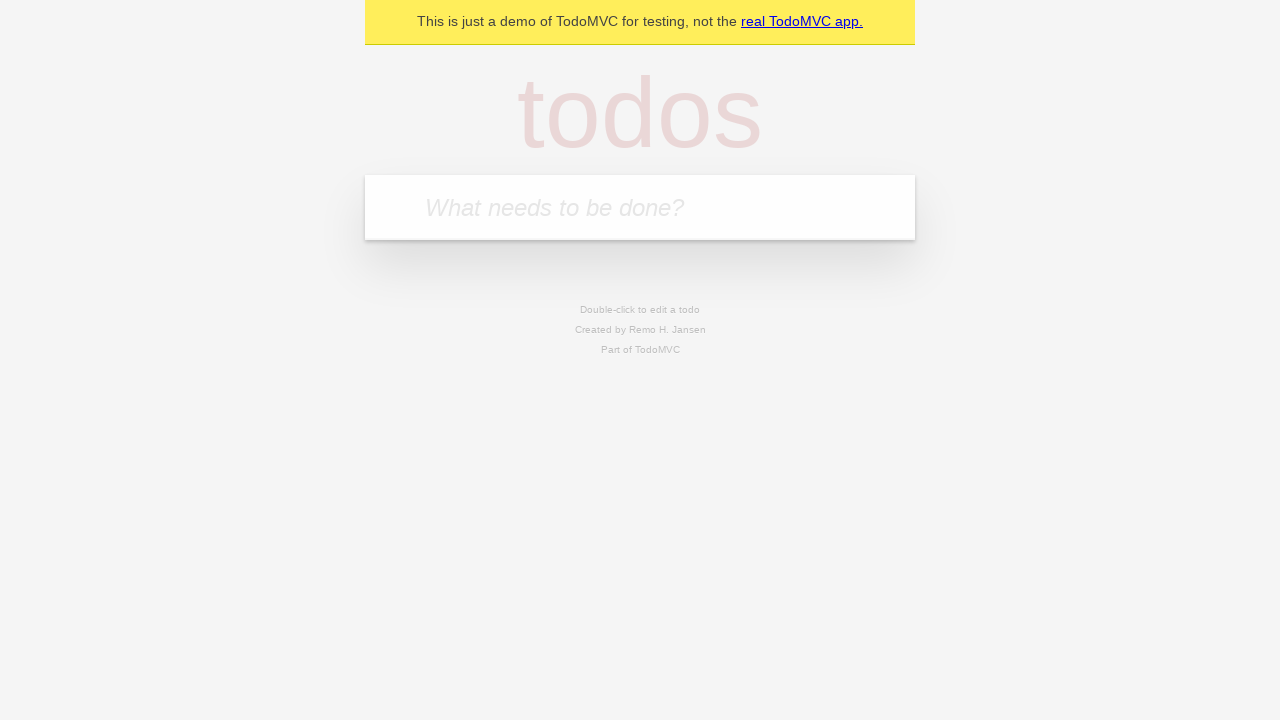

Filled first todo with 'buy some cheese' on internal:attr=[placeholder="What needs to be done?"i]
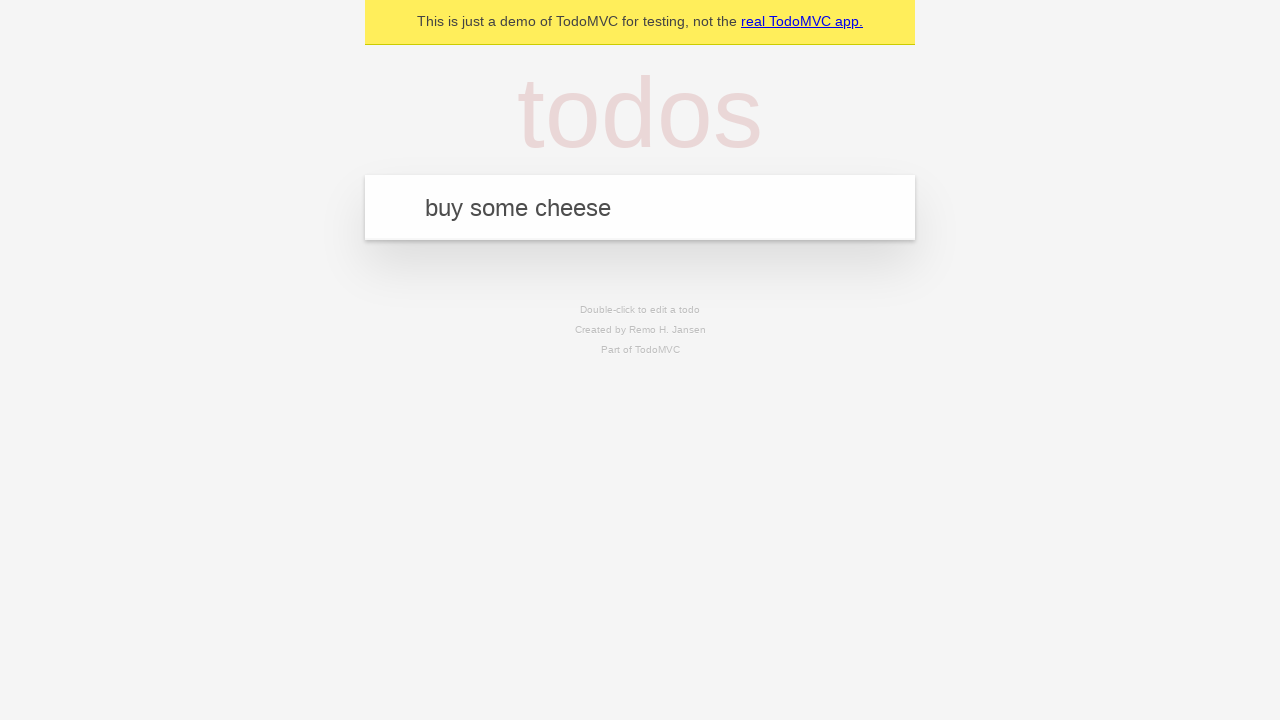

Pressed Enter to create first todo on internal:attr=[placeholder="What needs to be done?"i]
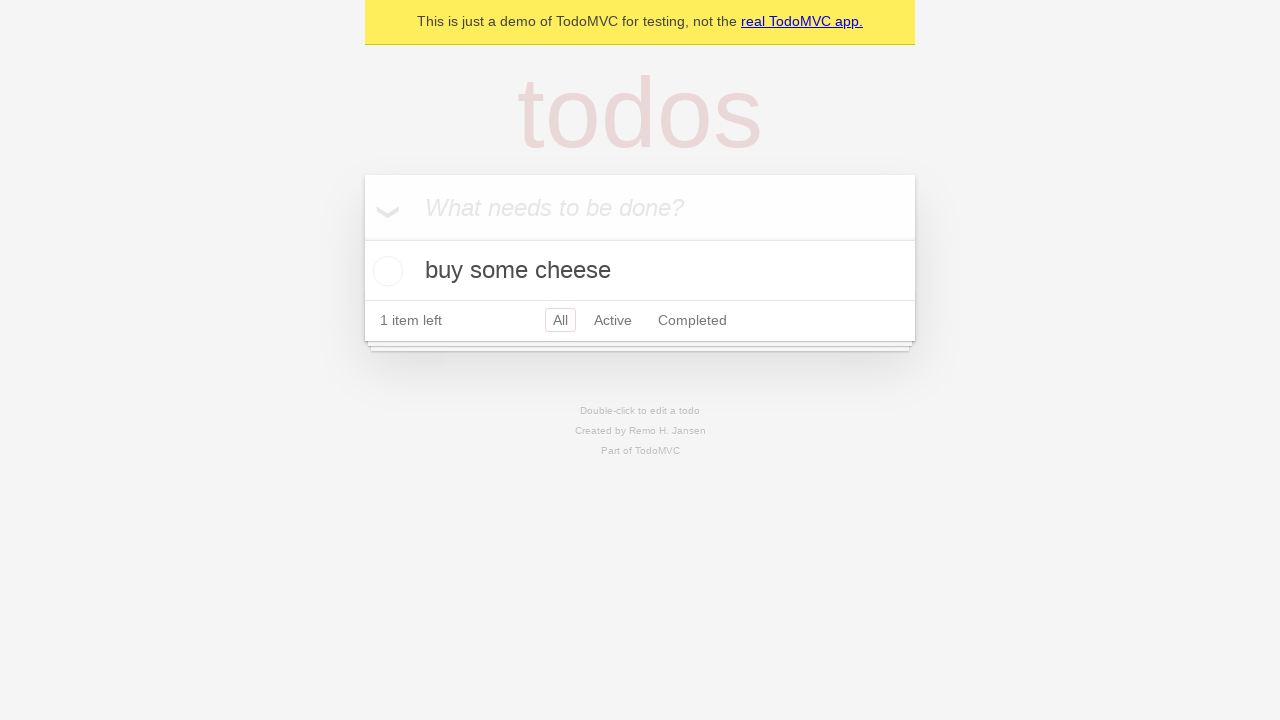

Filled second todo with 'feed the cat' on internal:attr=[placeholder="What needs to be done?"i]
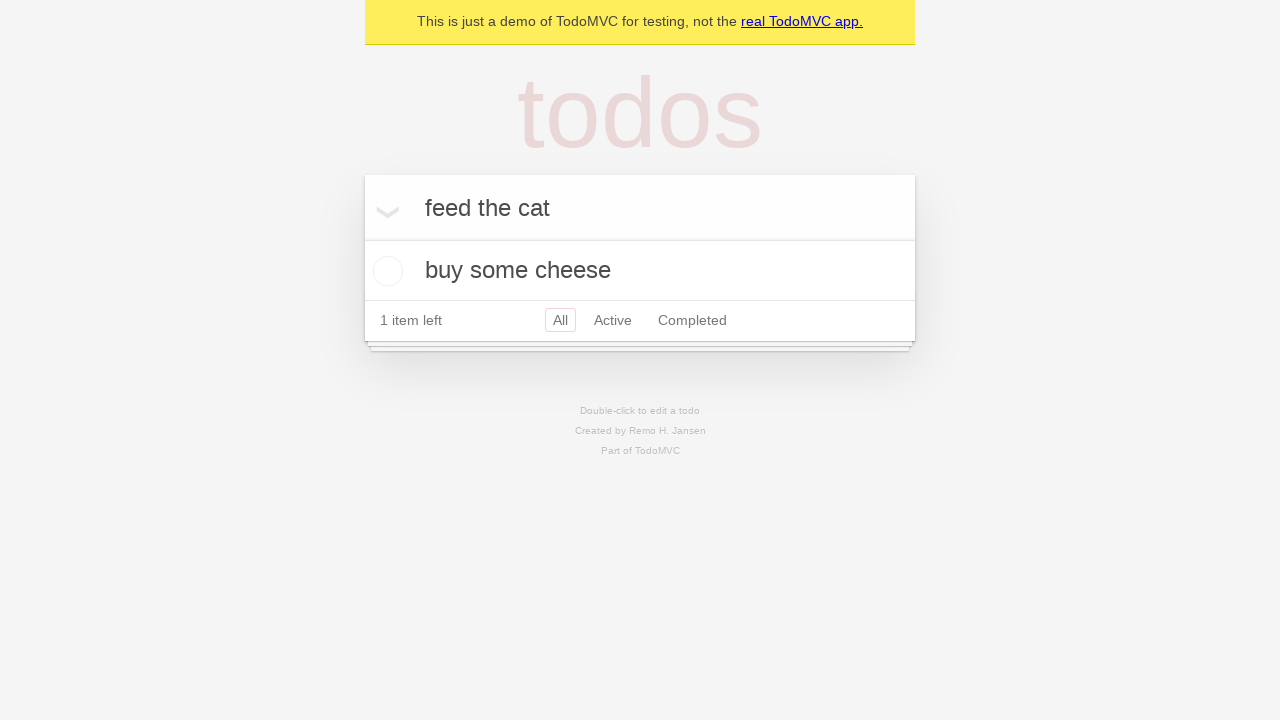

Pressed Enter to create second todo on internal:attr=[placeholder="What needs to be done?"i]
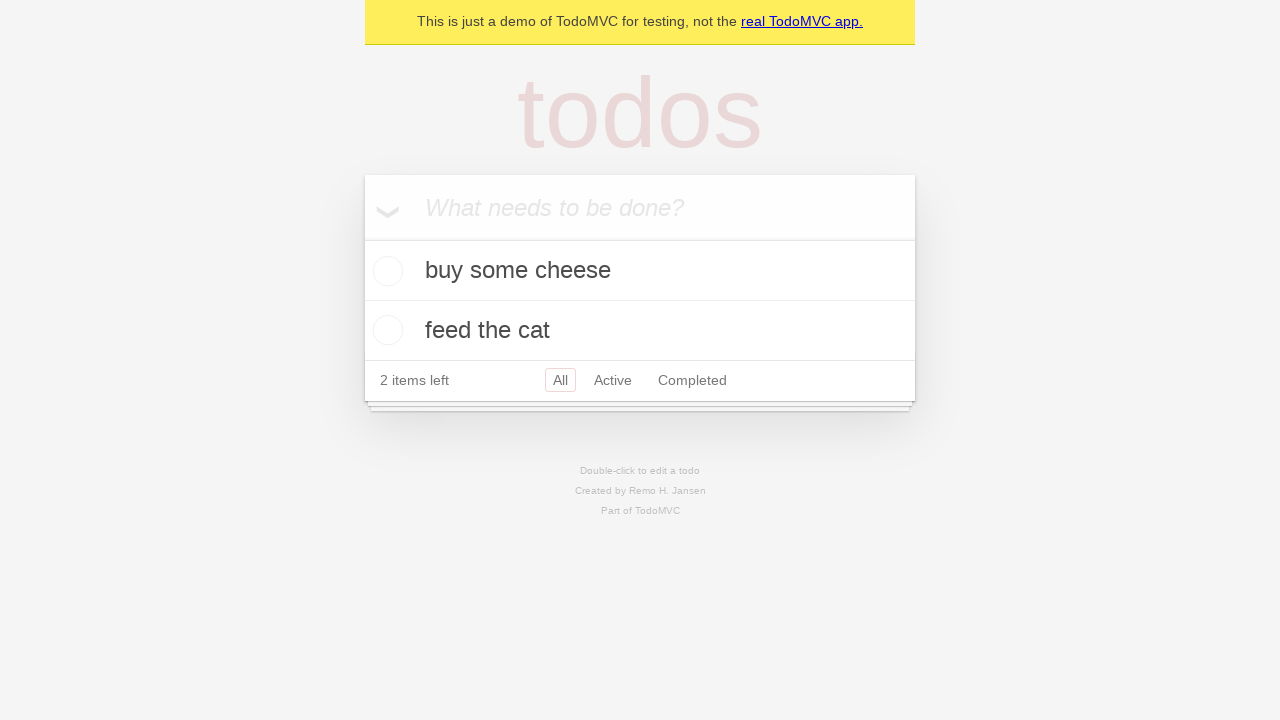

Filled third todo with 'book a doctors appointment' on internal:attr=[placeholder="What needs to be done?"i]
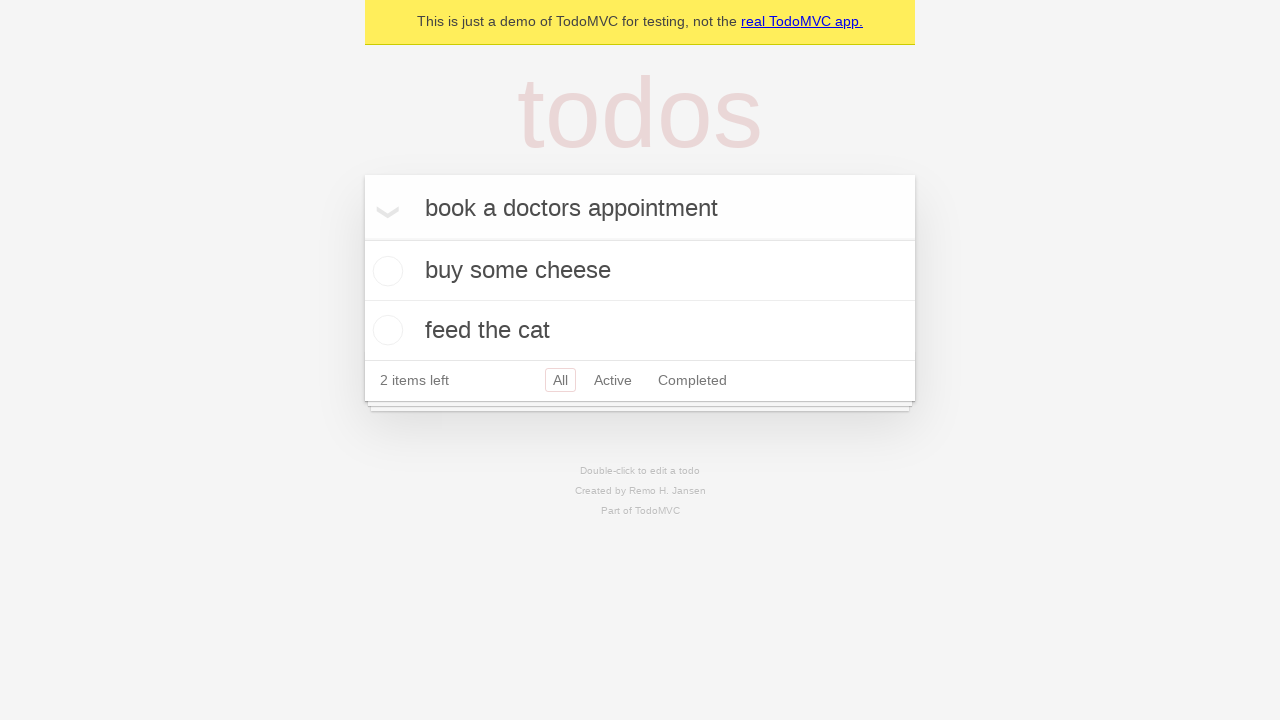

Pressed Enter to create third todo on internal:attr=[placeholder="What needs to be done?"i]
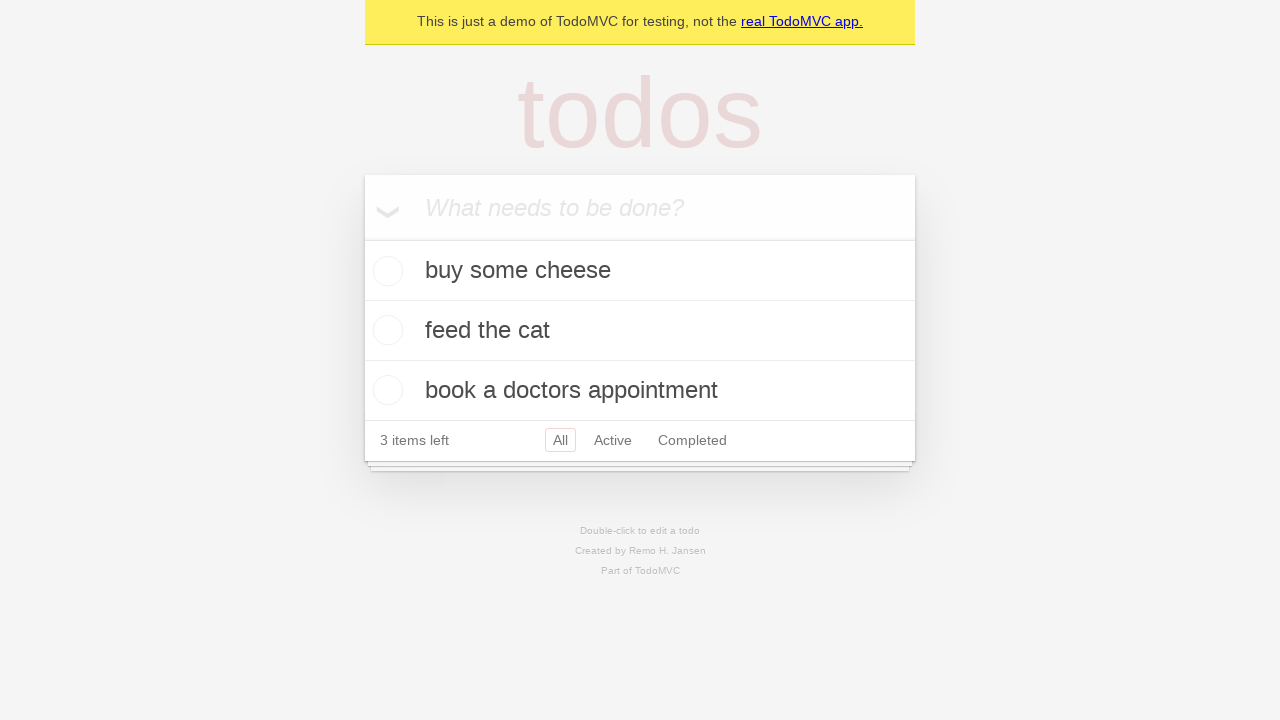

Waited for all 3 todos to be created
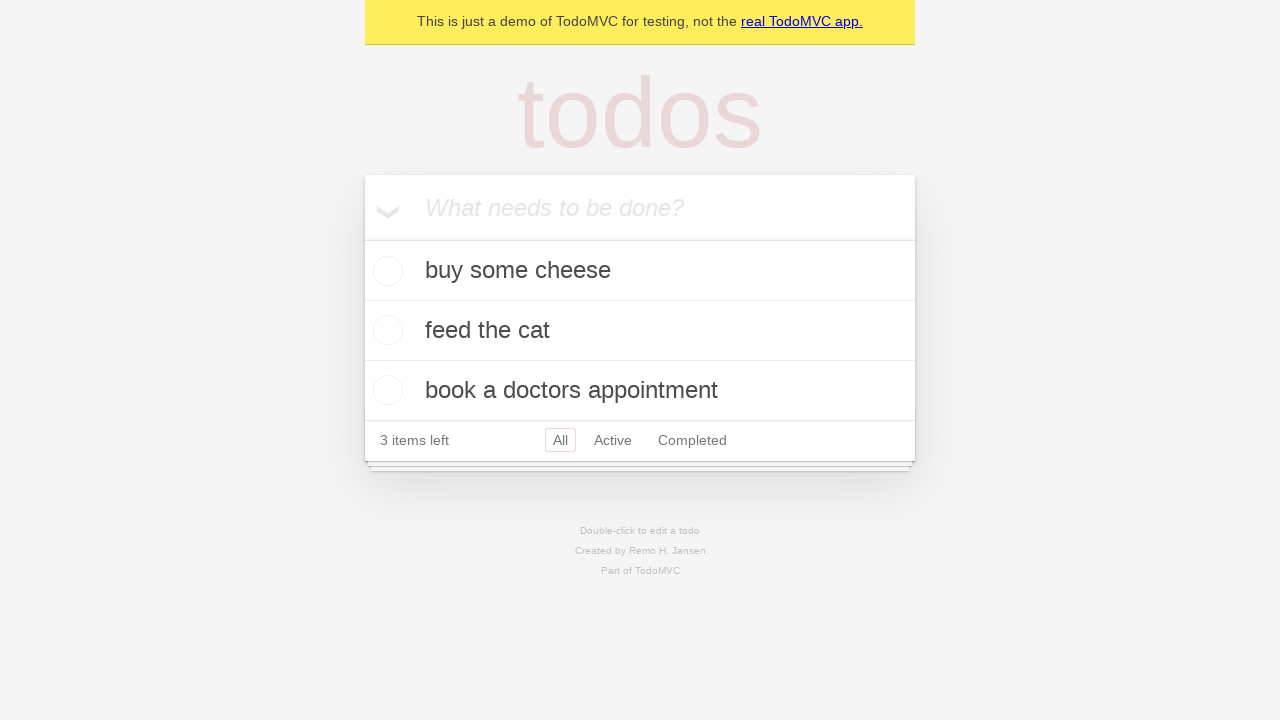

Checked the first todo item as completed at (385, 271) on .todo-list li .toggle >> nth=0
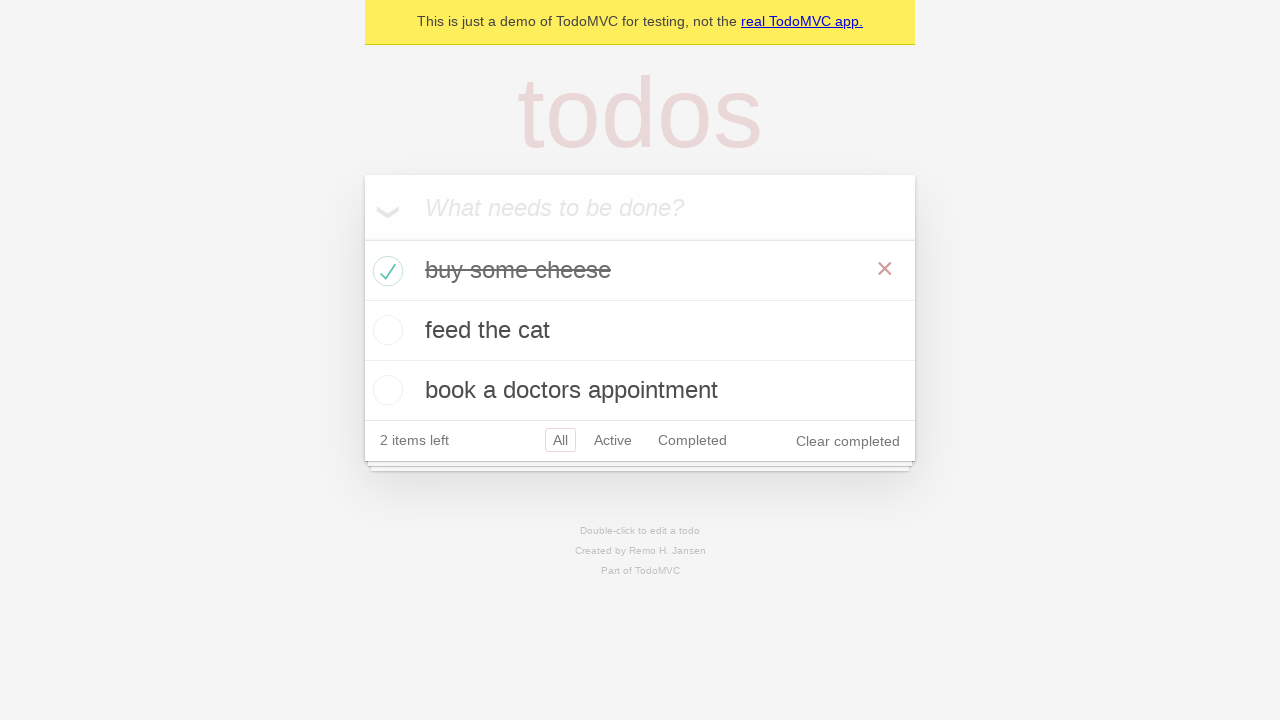

Clear completed button appeared and is visible
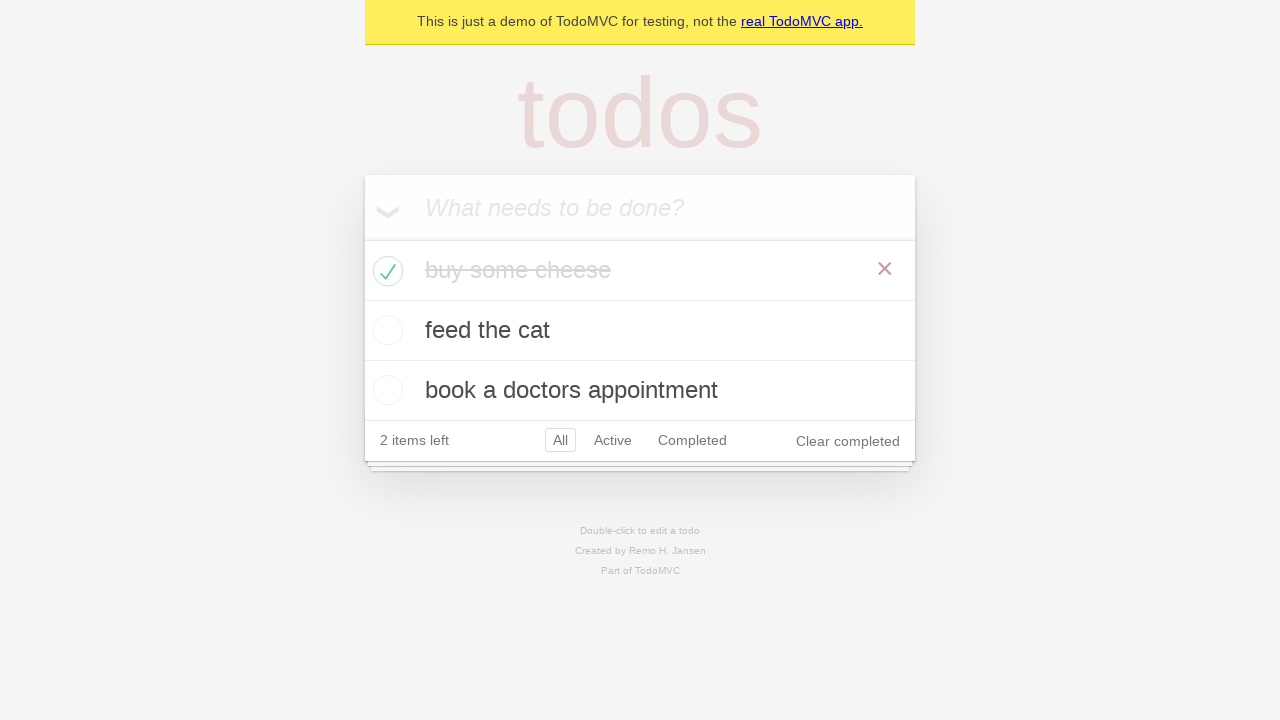

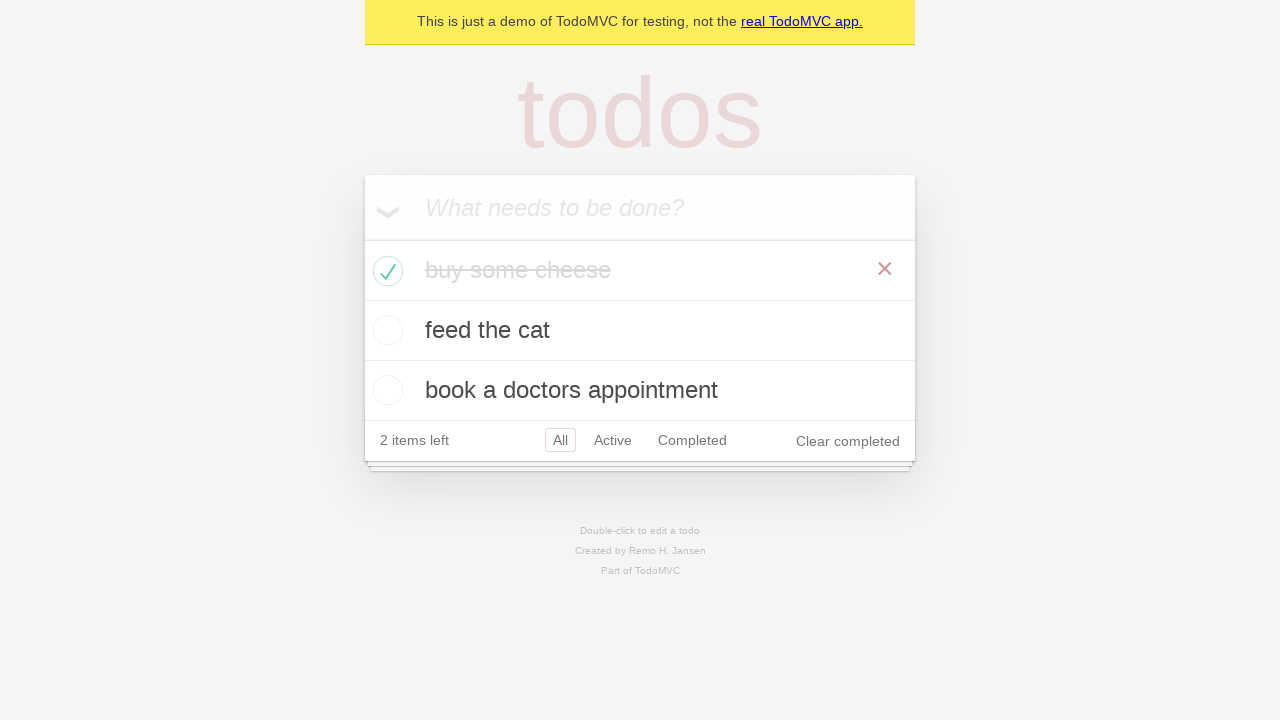